Navigates to the Jio website homepage and clicks on a navigation menu item in the header section

Starting URL: https://www.jio.com/

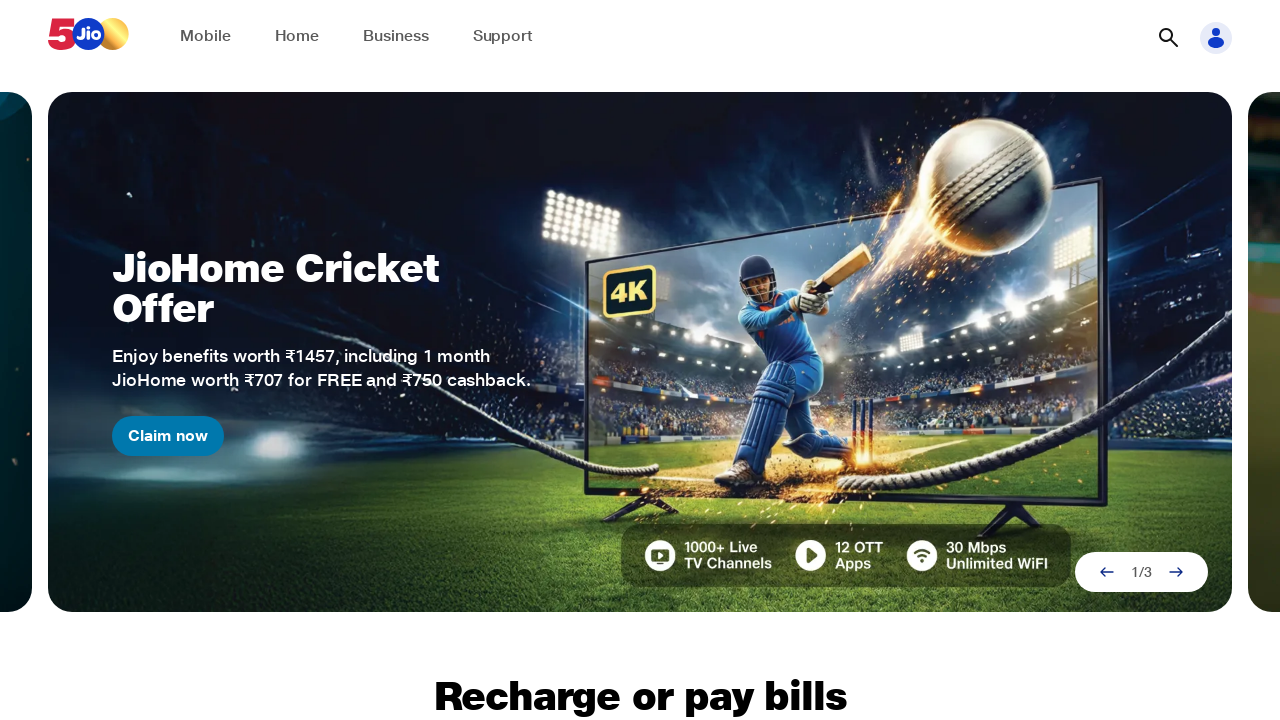

Waited for page to load with networkidle state
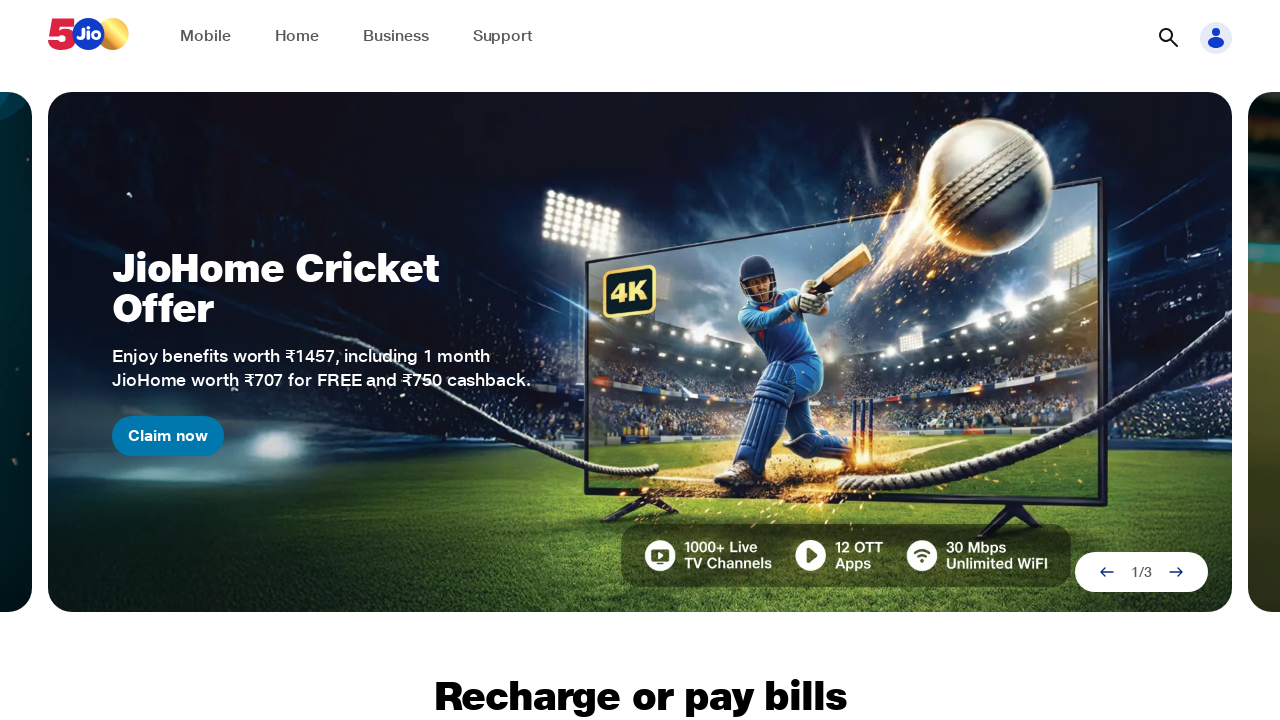

Clicked on 4th navigation menu item in header at (503, 44) on header nav ul li:nth-child(4) a
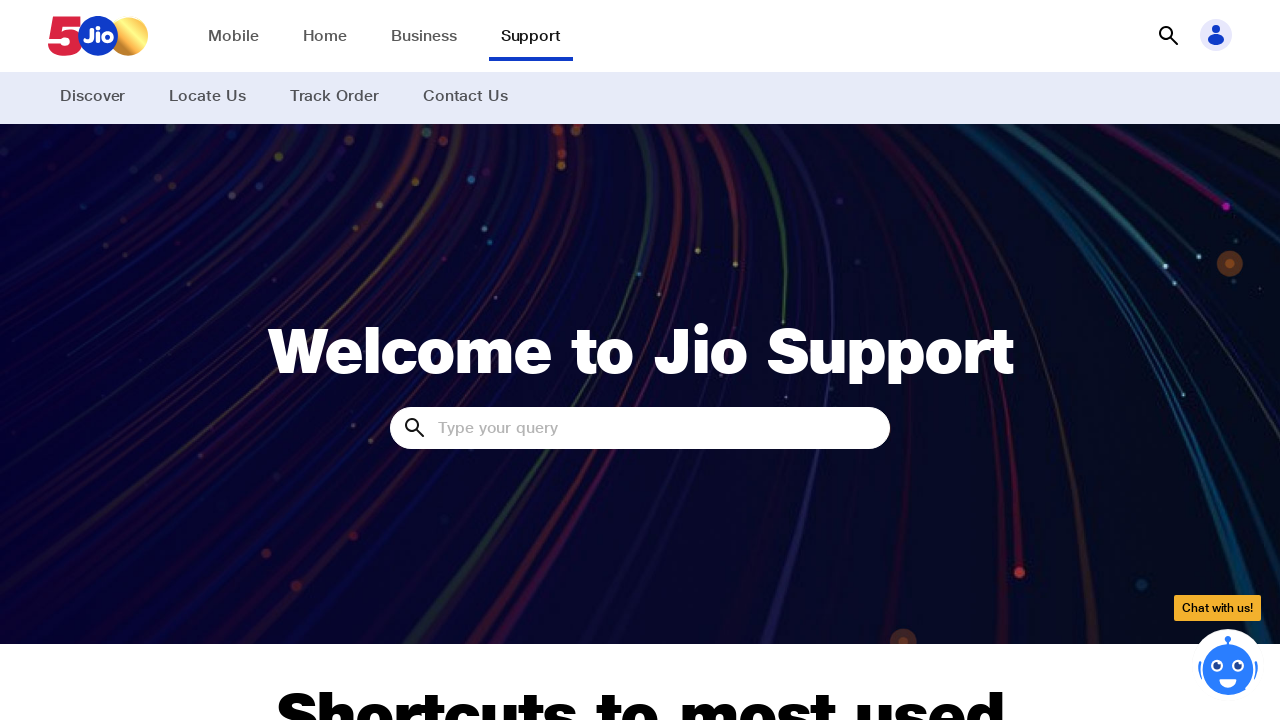

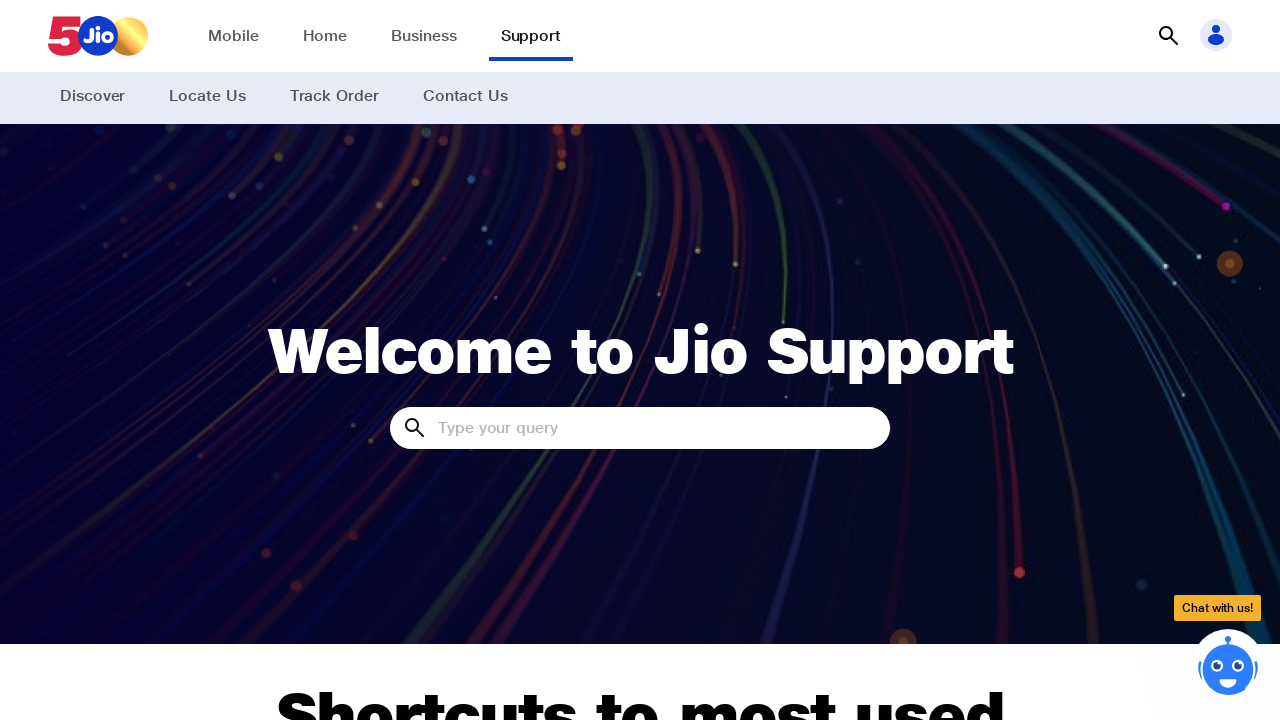